Tests form interaction by extracting a value from an image element's attribute, calculating a mathematical function, filling the result into a text field, checking a checkbox, selecting a radio button, and submitting the form.

Starting URL: http://suninjuly.github.io/get_attribute.html

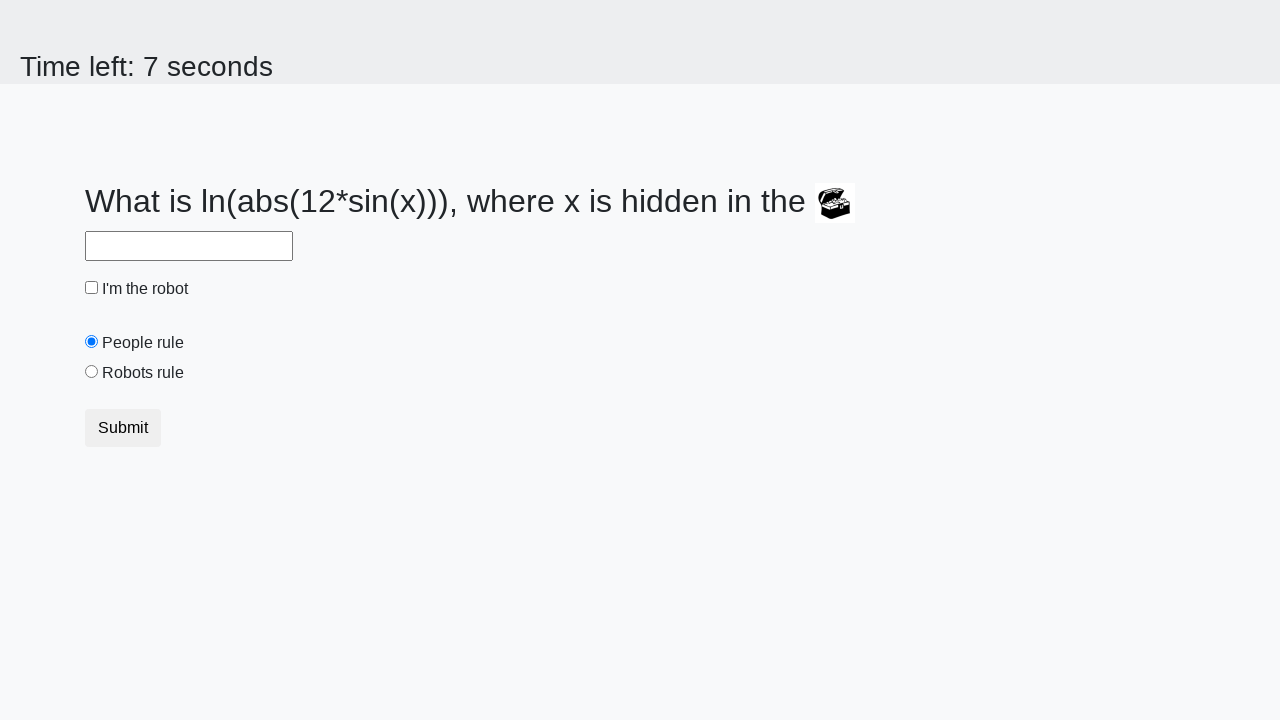

Retrieved 'valuex' attribute from treasure image element
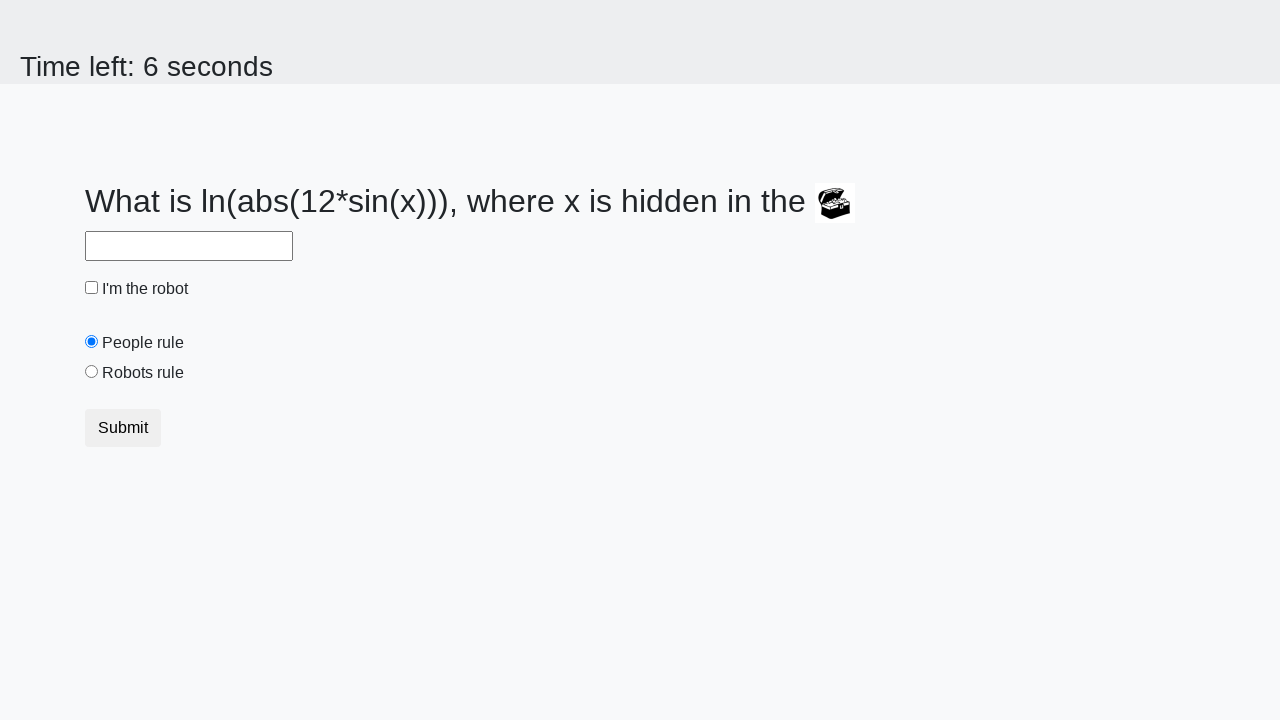

Calculated mathematical function result: -0.4526834902230354
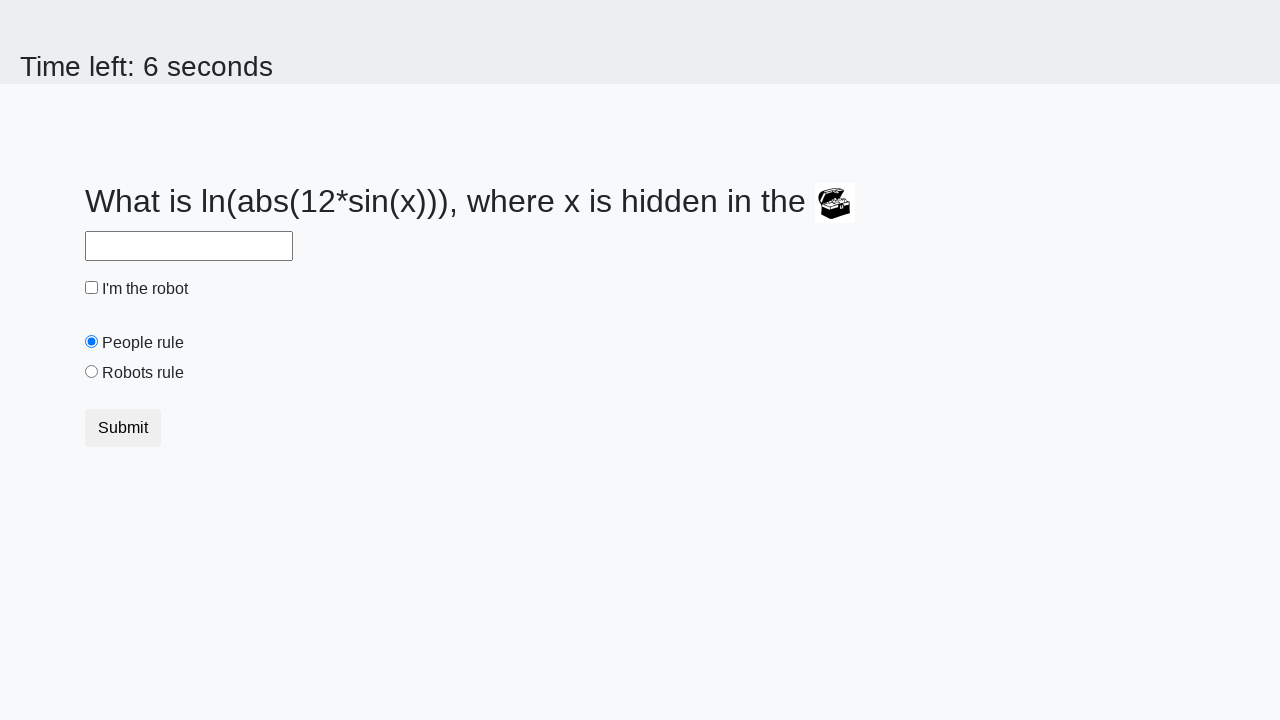

Filled answer field with calculated value: -0.4526834902230354 on #answer
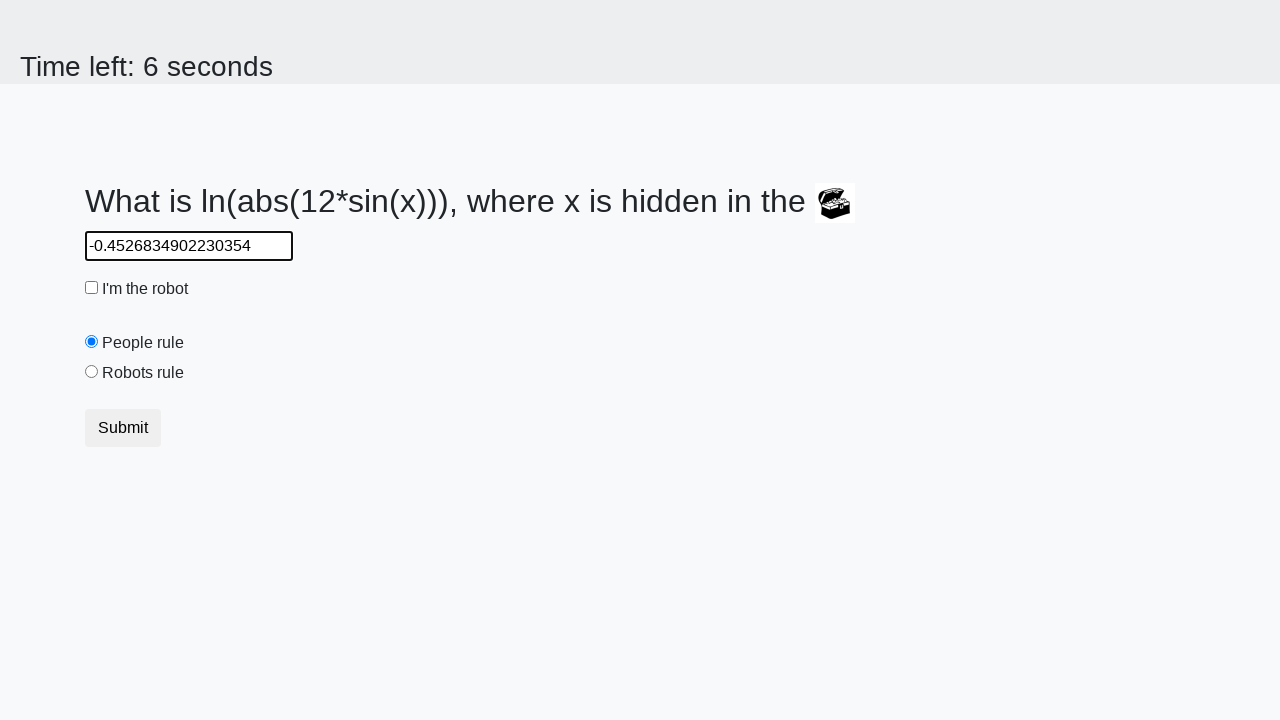

Checked the 'I'm the robot' checkbox at (92, 288) on #robotCheckbox
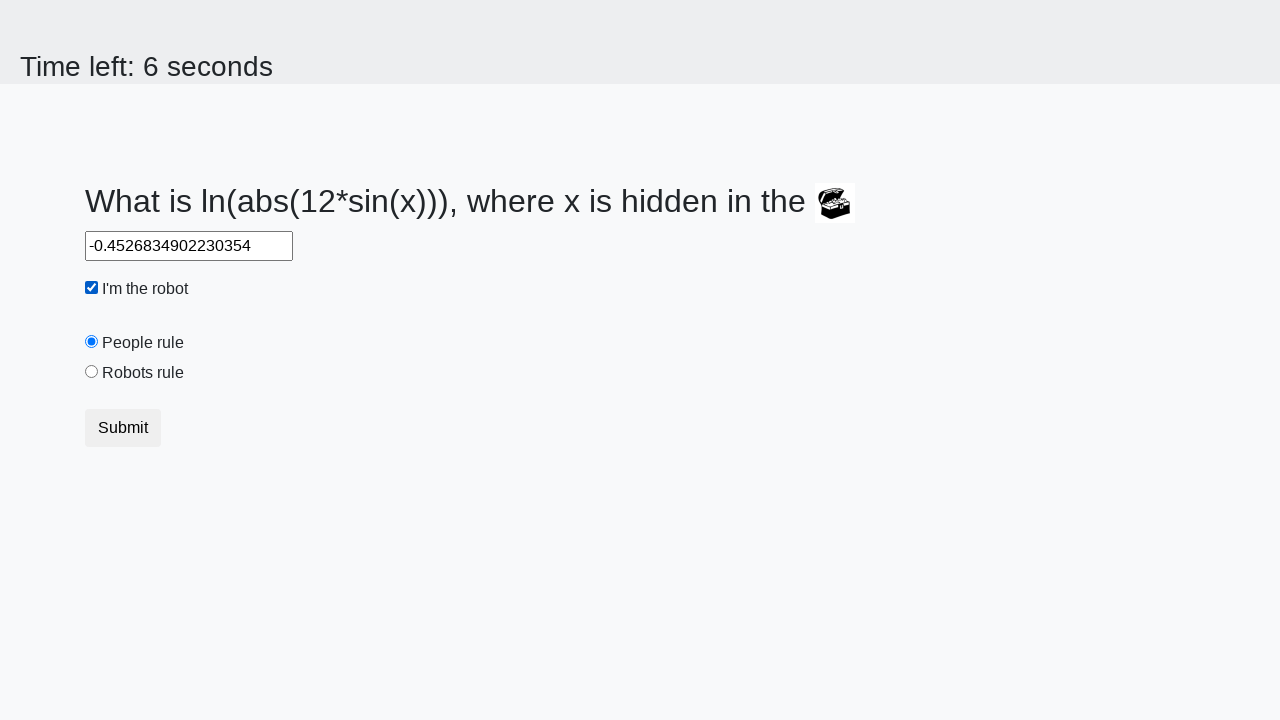

Selected the 'Robots rule!' radio button at (92, 372) on #robotsRule
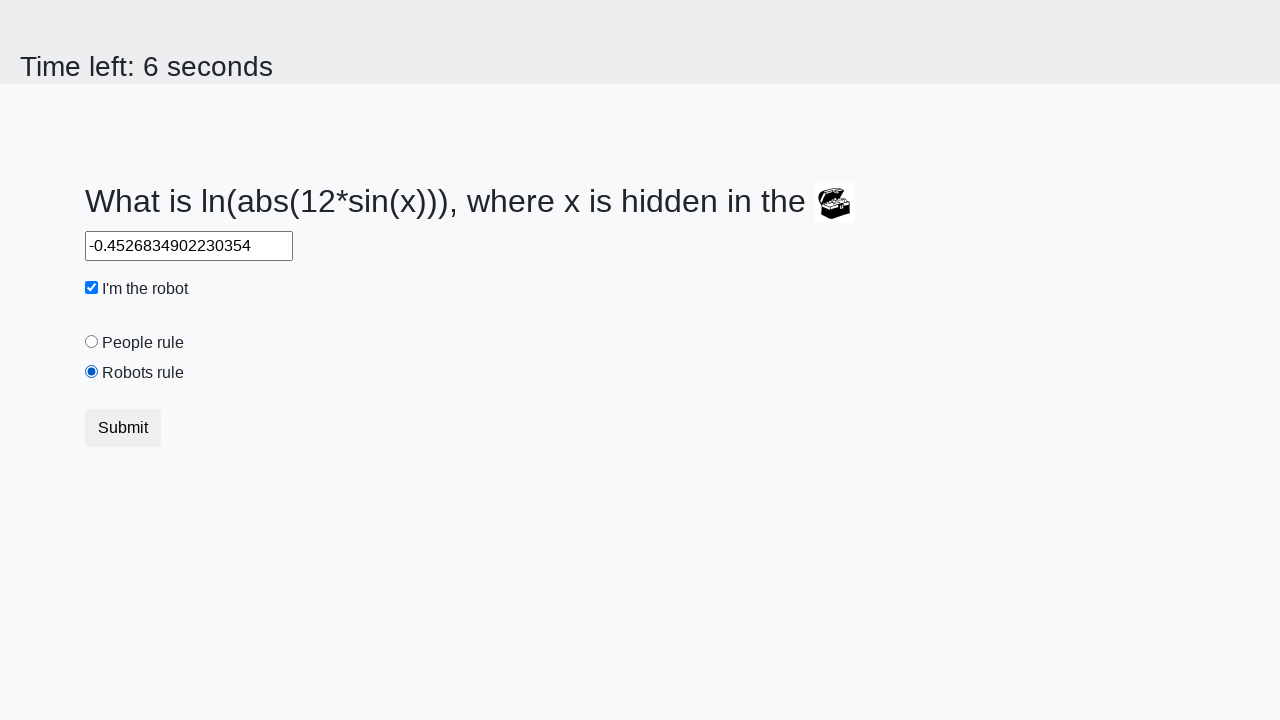

Clicked the Submit button to submit the form at (123, 428) on button.btn
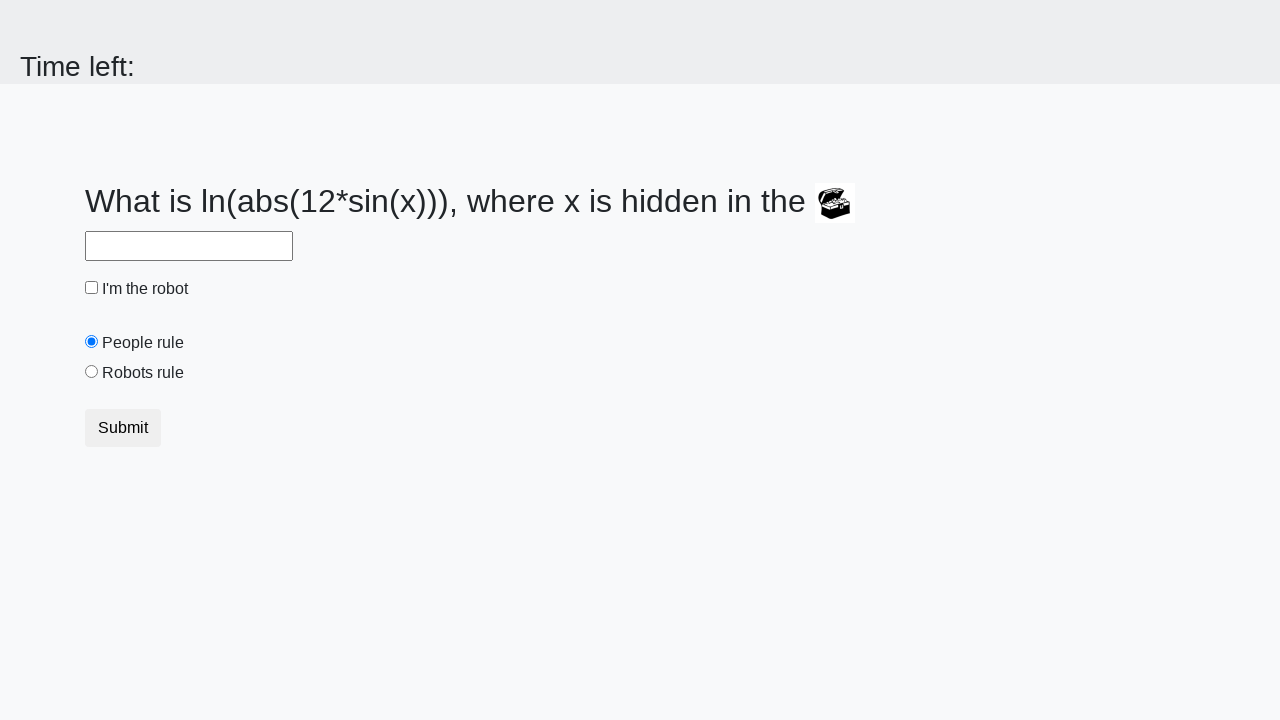

Waited for form submission response (2000ms)
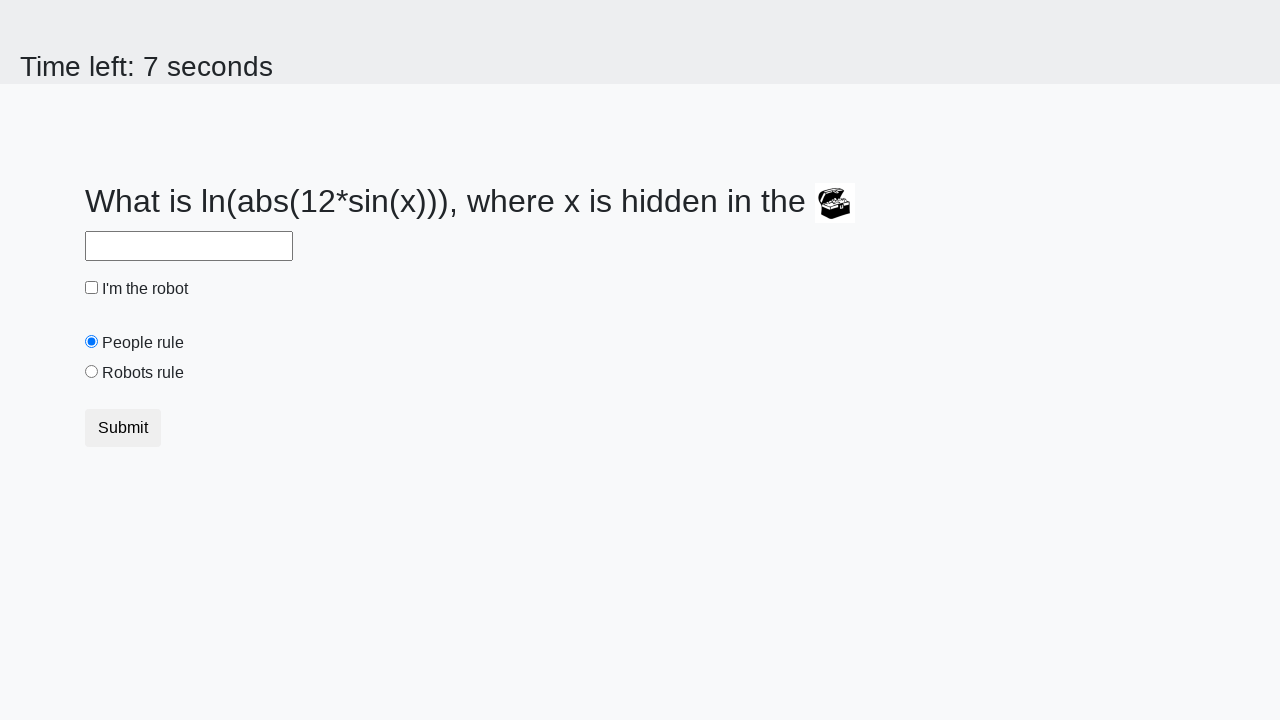

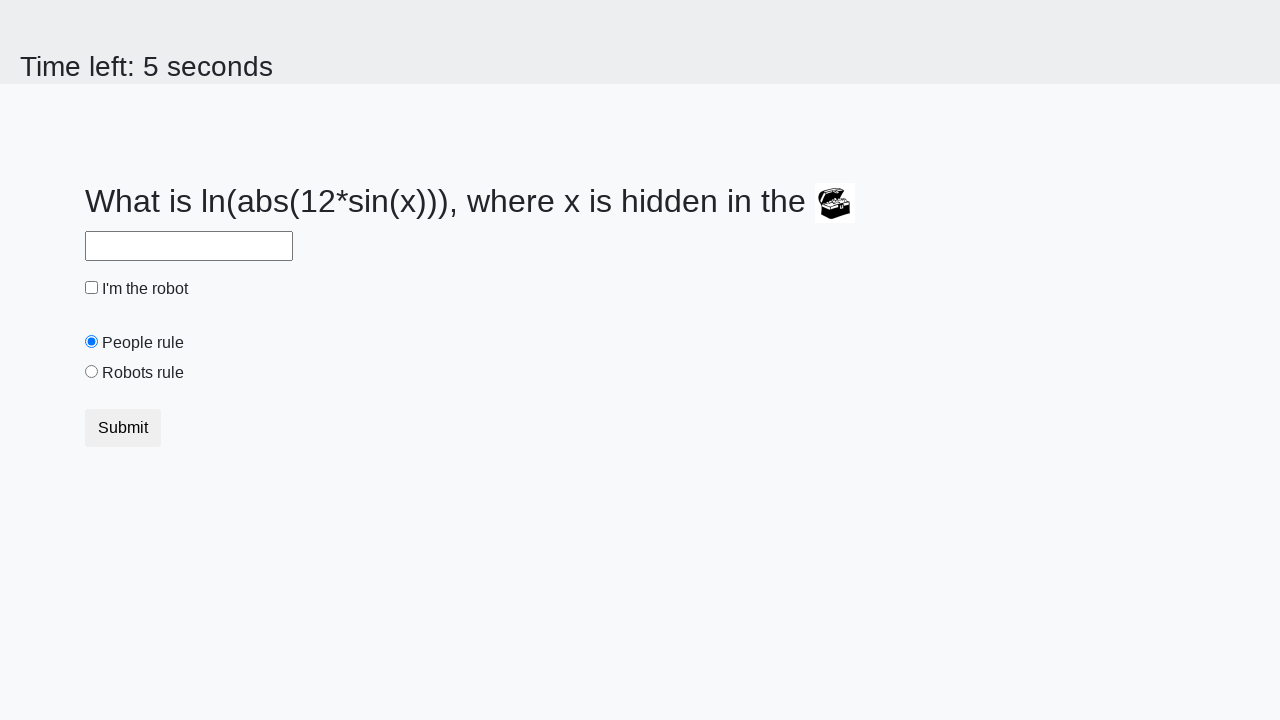